Navigates to Shutterfly homepage and verifies the page title matches the expected value

Starting URL: https://www.shutterfly.com/

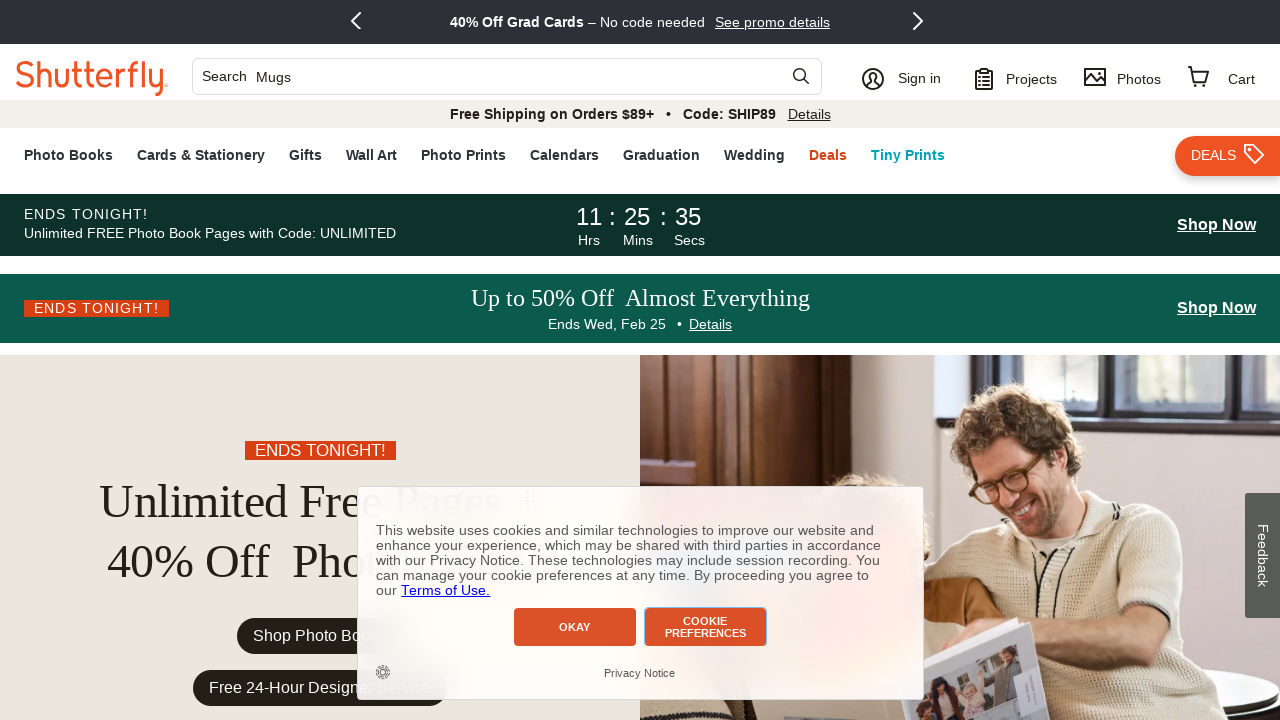

Retrieved page title from Shutterfly homepage
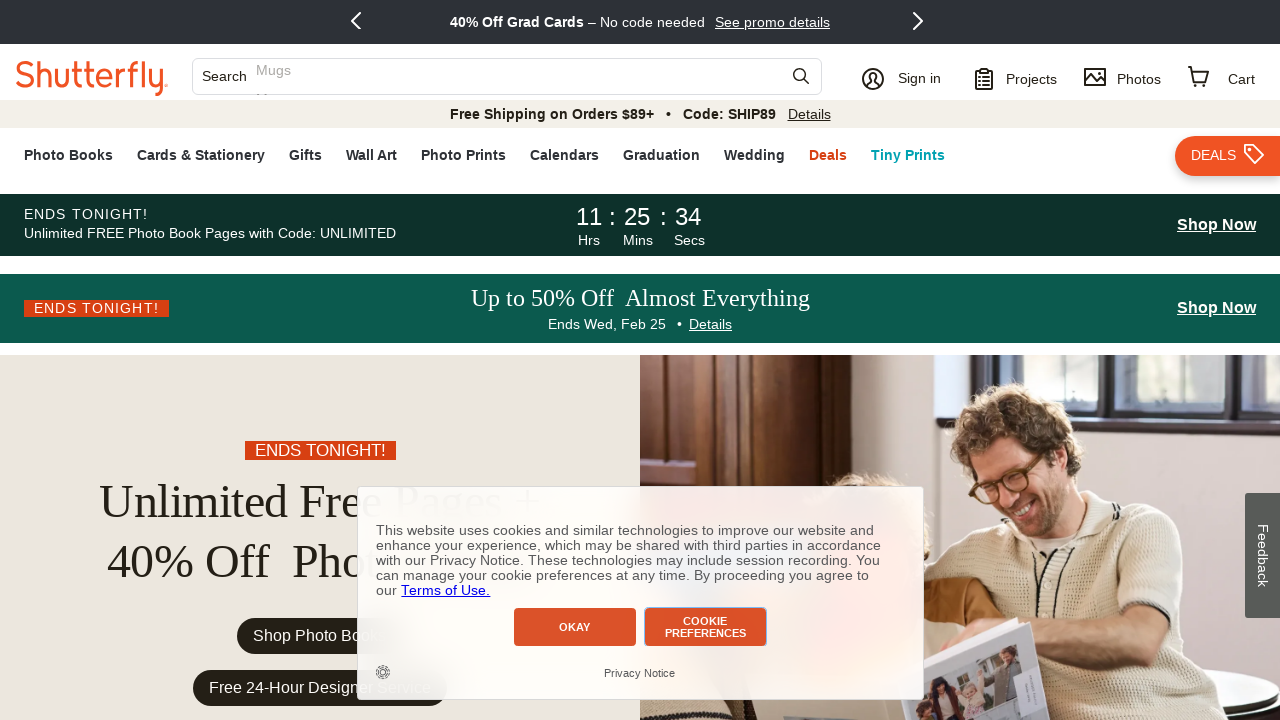

Title verification failed - actual title does not match expected title
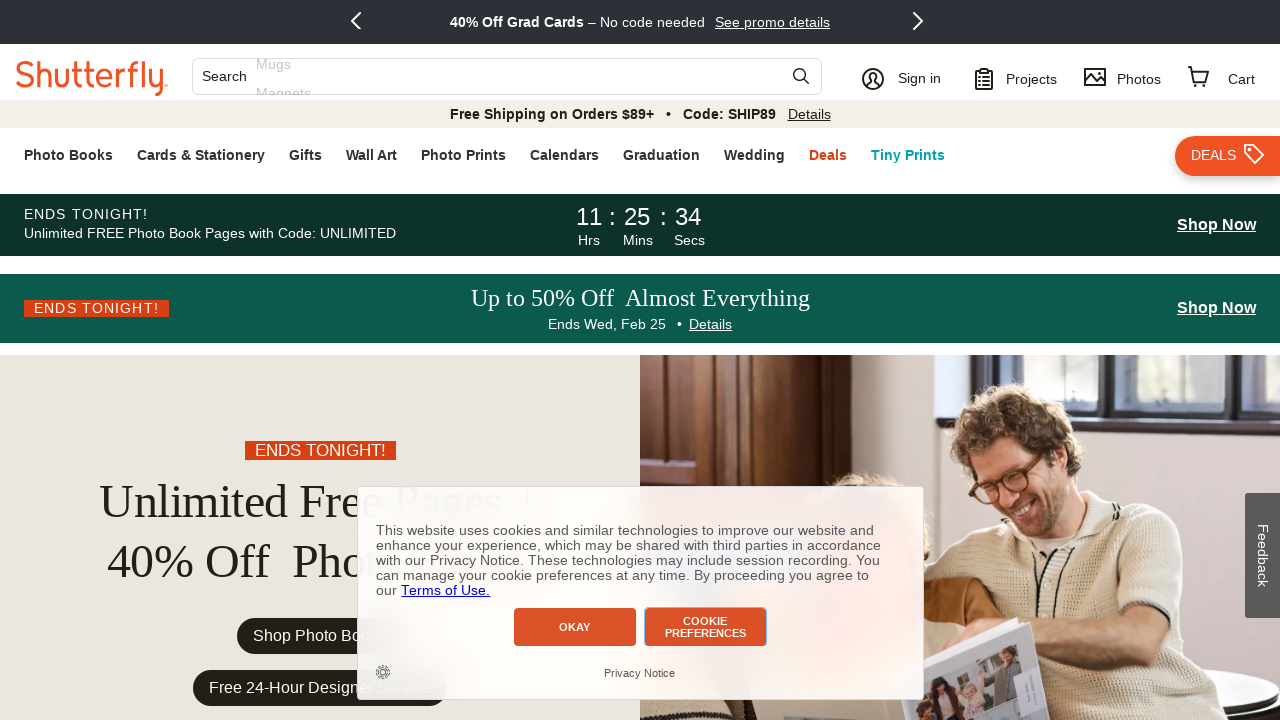

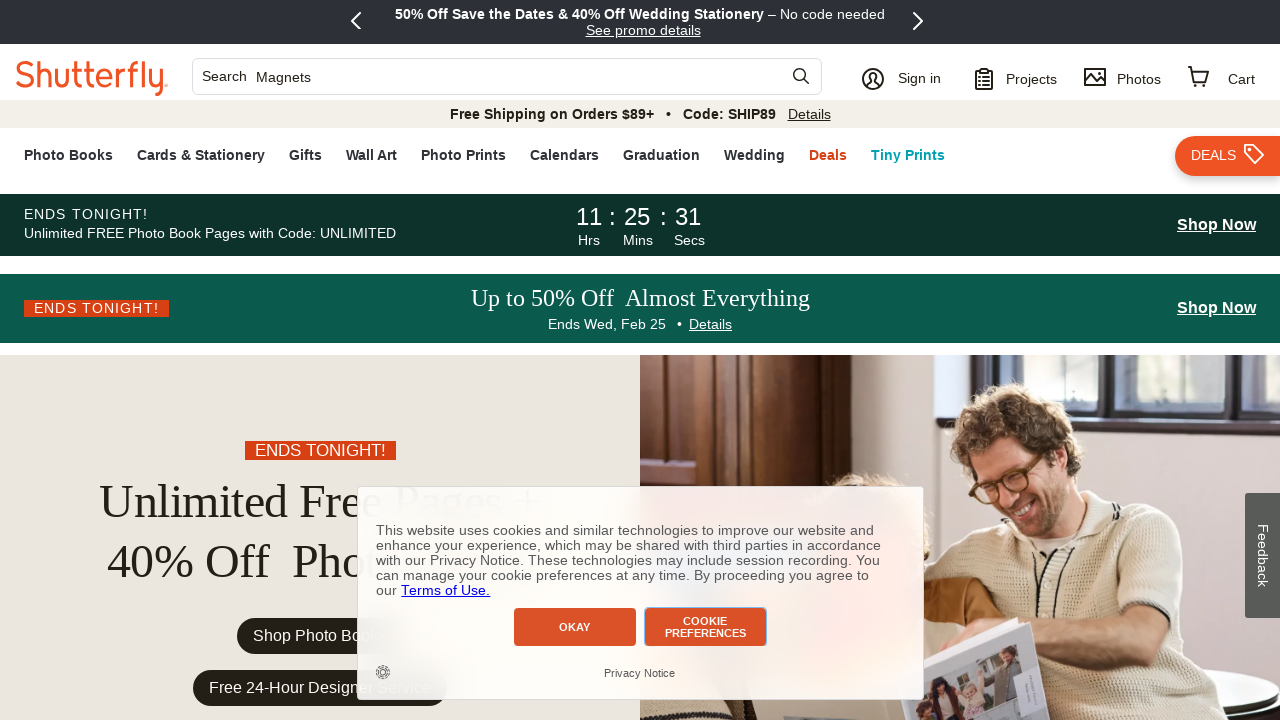